Tests a text box form by filling in fake user data (full name, email, current address, permanent address) and submitting the form, then verifying the output contains all entered data.

Starting URL: https://demoqa.com/text-box

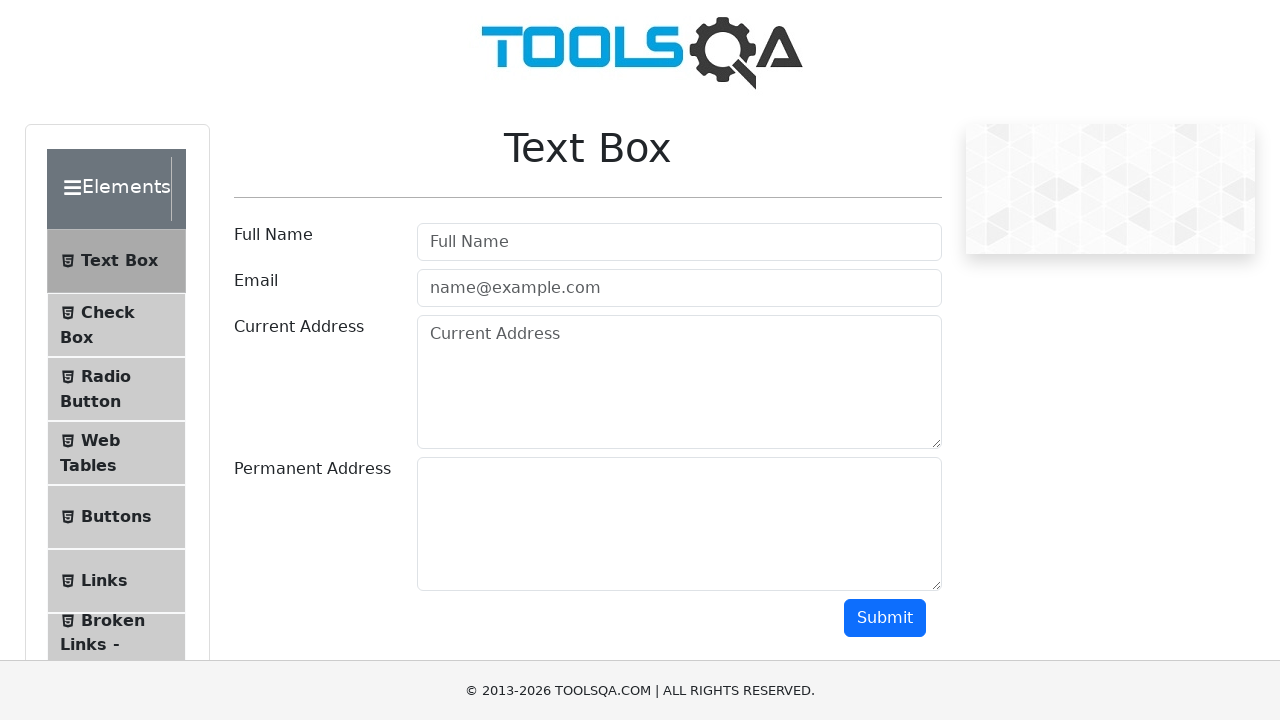

Filled full name field with 'Jennifer Martinez' on #userName
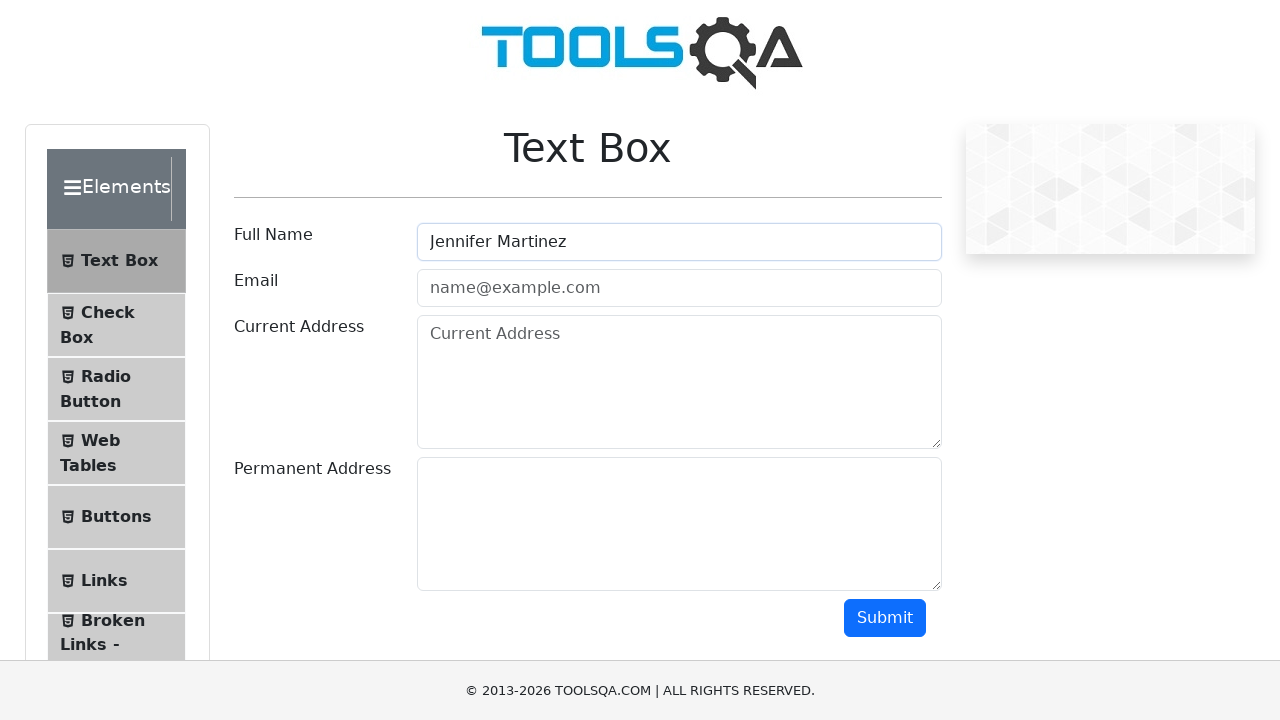

Filled email field with 'jennifer.martinez@example.com' on #userEmail
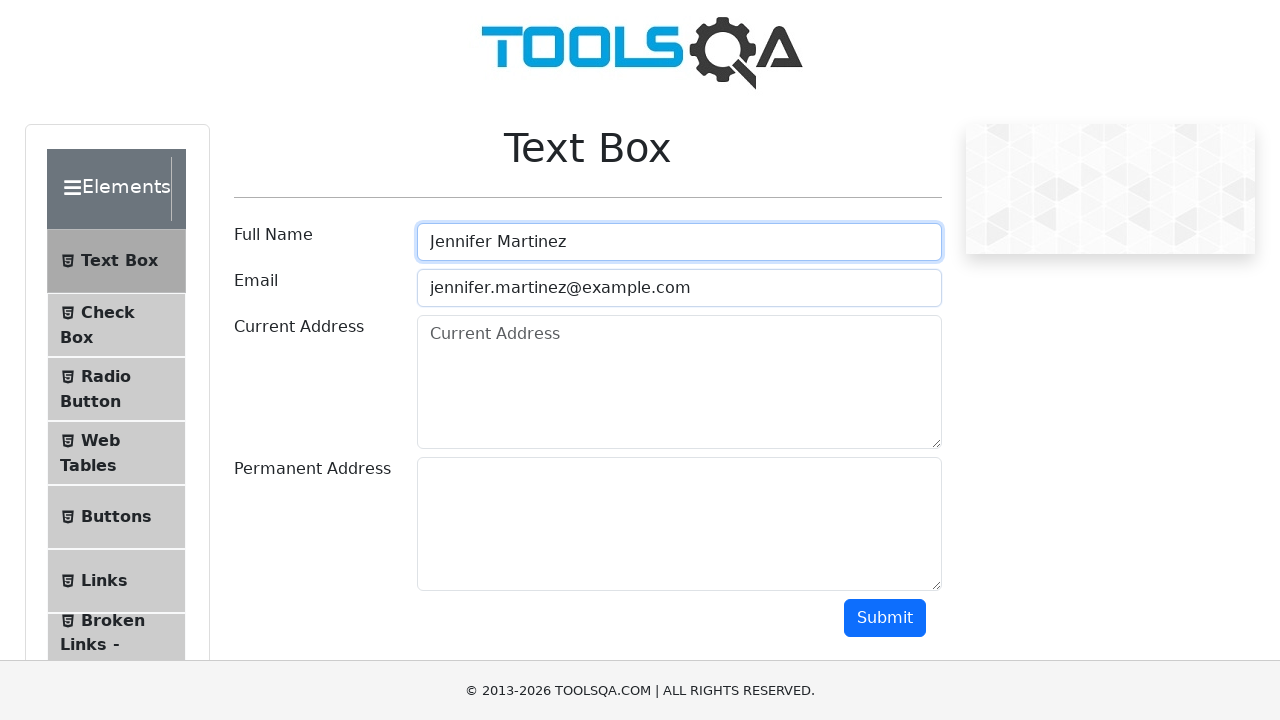

Filled current address field with '742 Maple Street, Apt 5B, Springfield, IL 62701' on #currentAddress
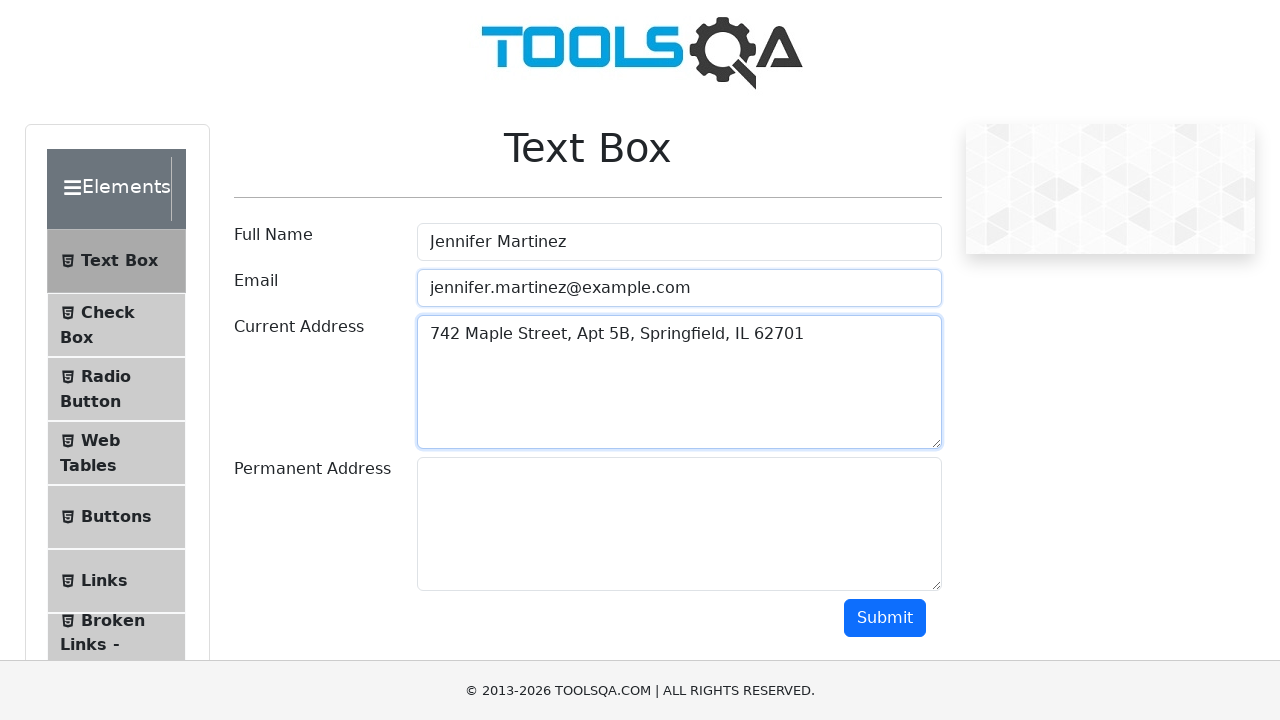

Filled permanent address field with 'Suite 203' on #permanentAddress
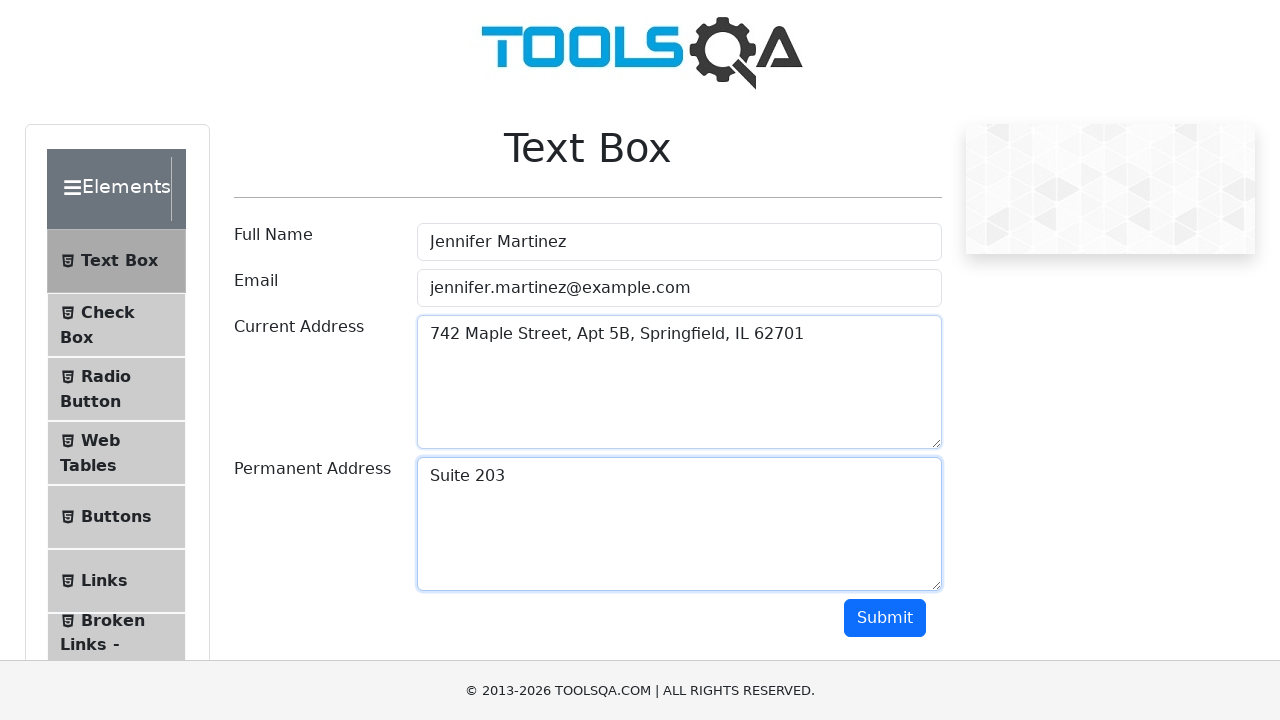

Clicked submit button to submit the form at (885, 618) on #submit
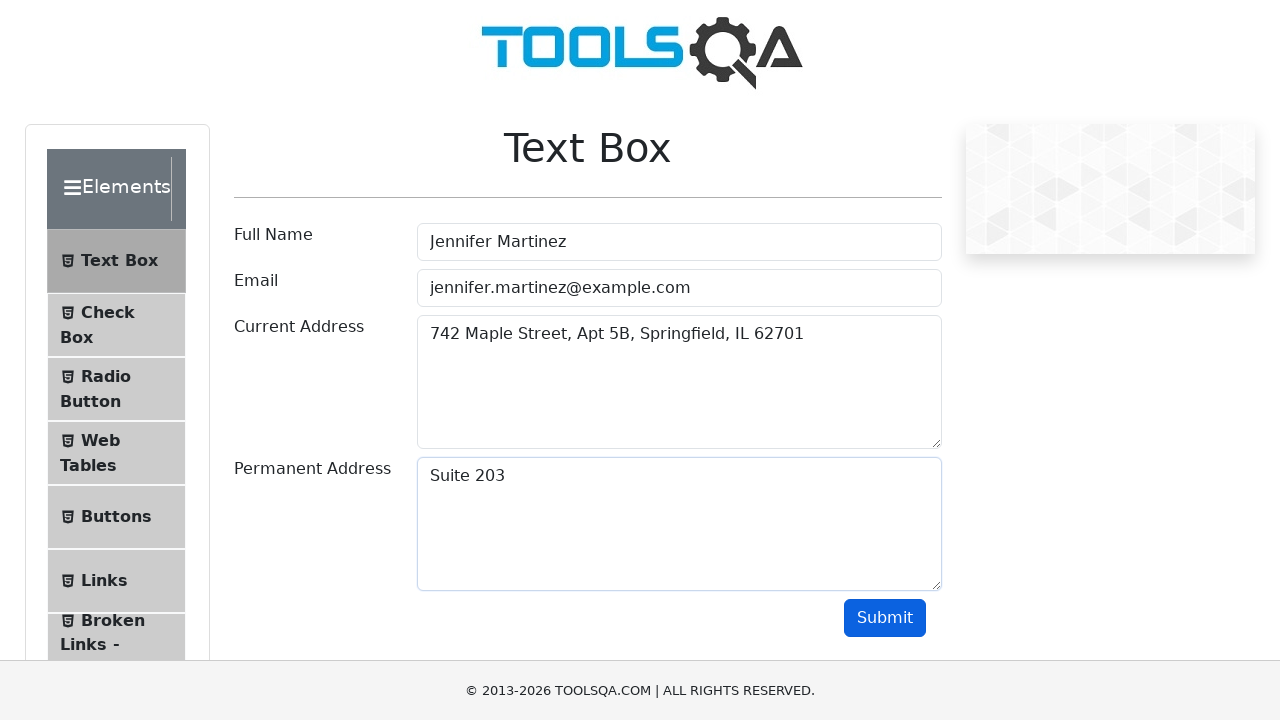

Output section loaded after form submission
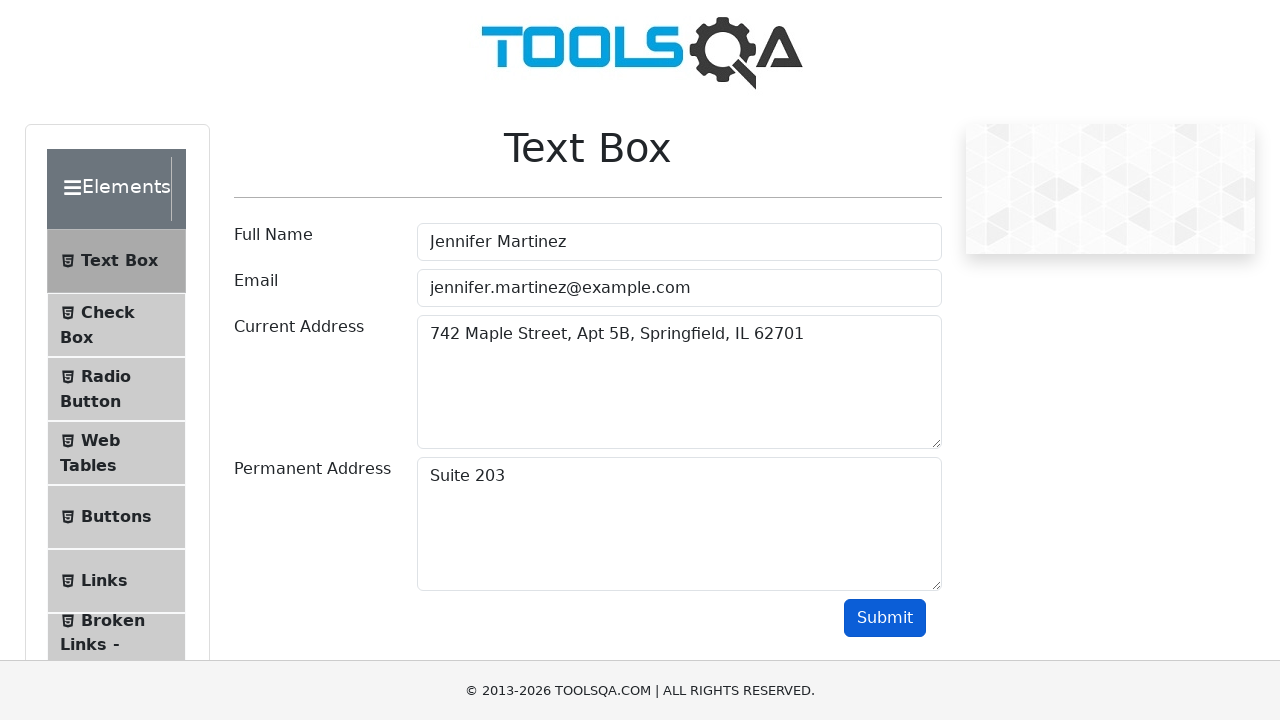

Retrieved output text content from form submission
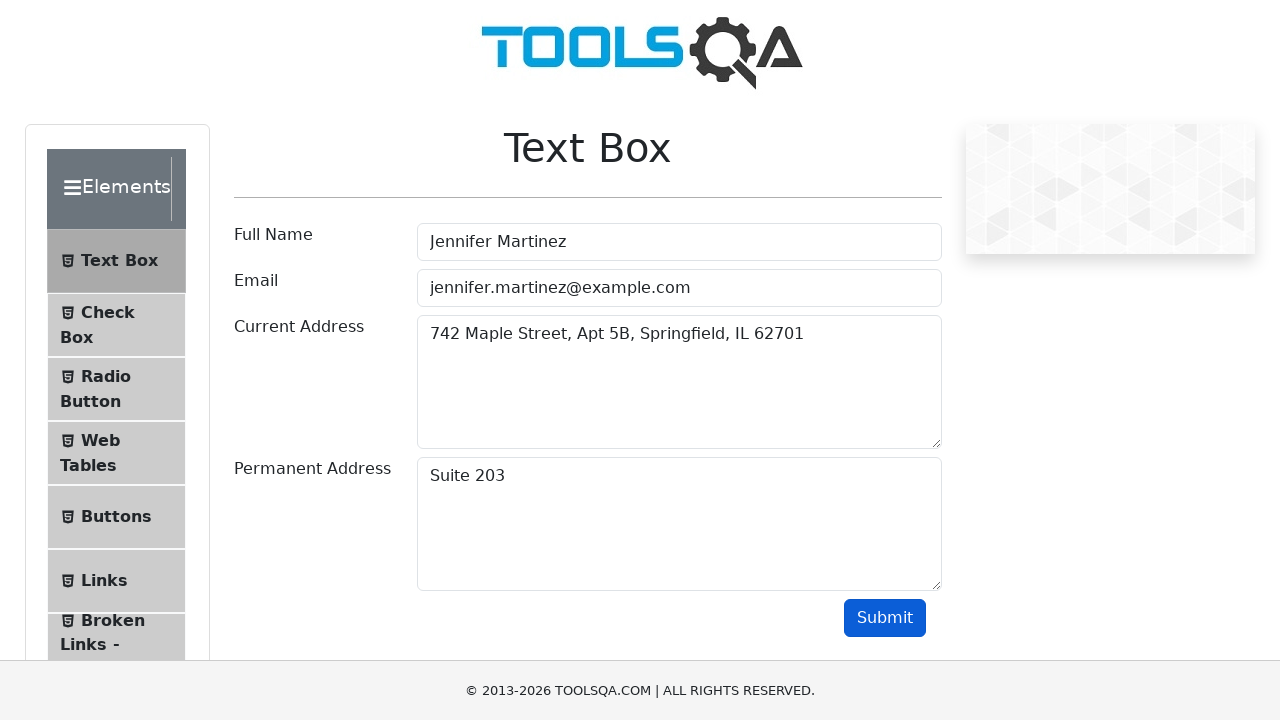

Verified full name 'Jennifer Martinez' is in output
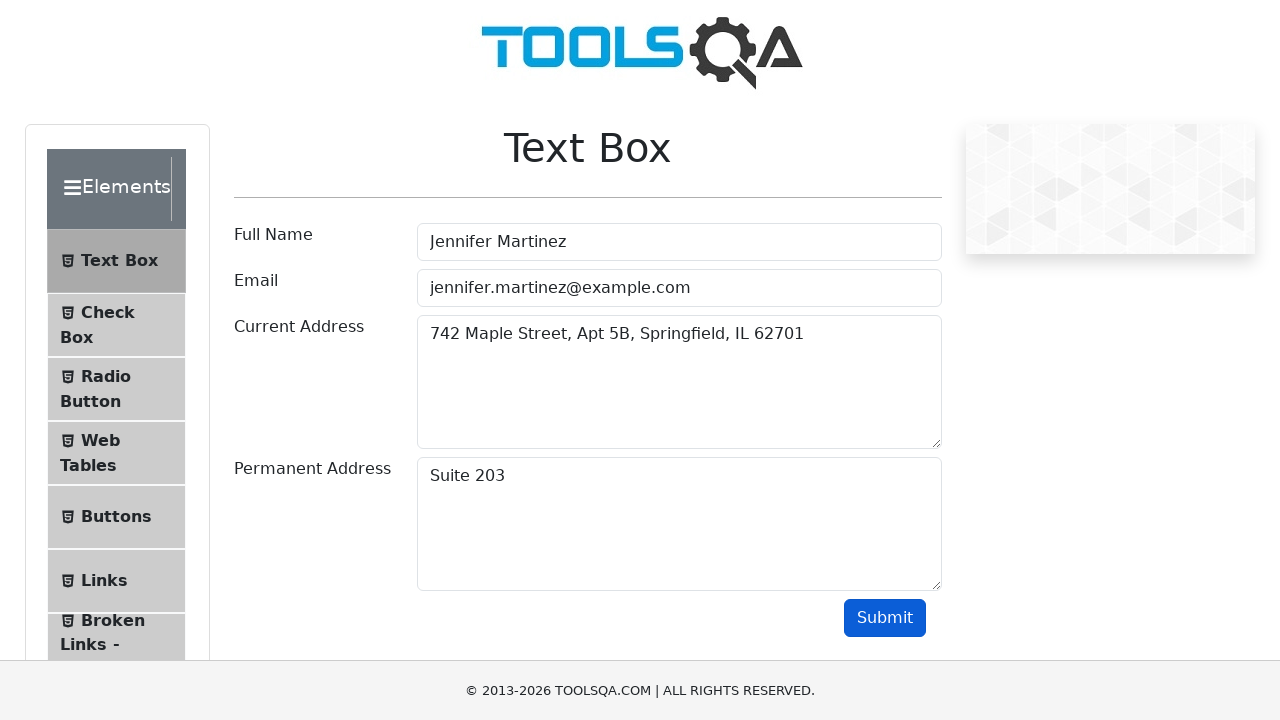

Verified email 'jennifer.martinez@example.com' is in output
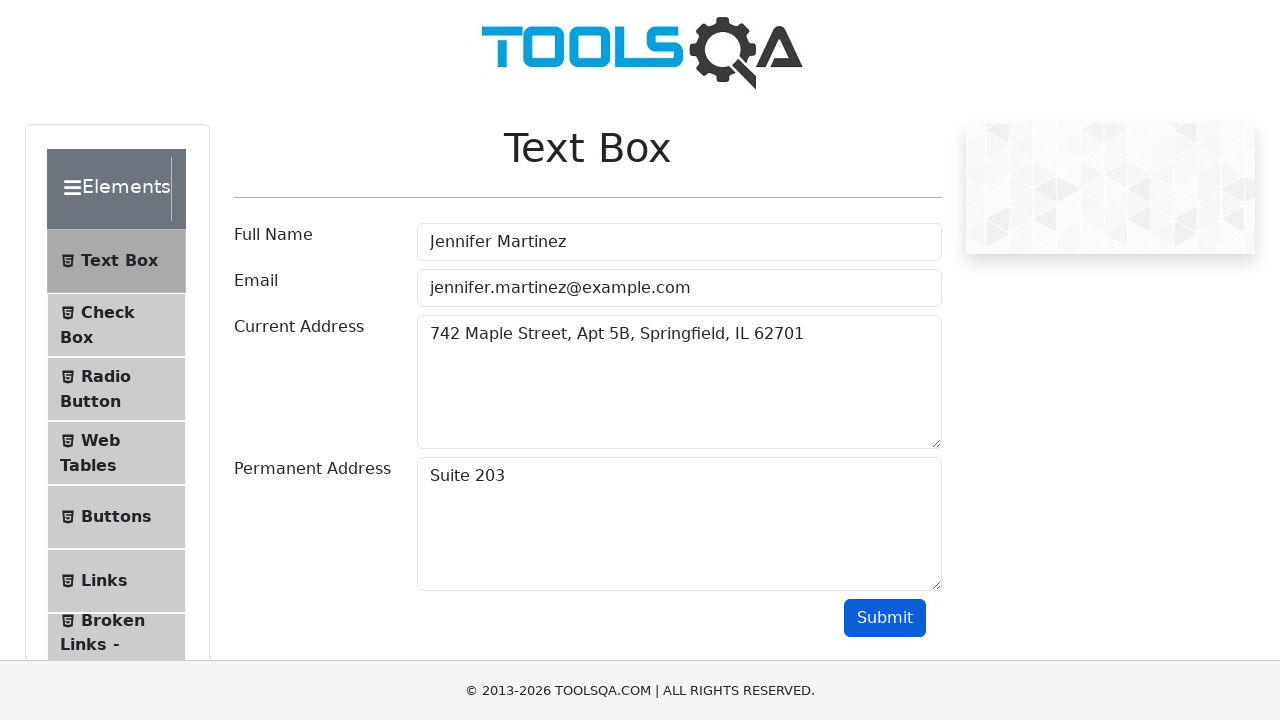

Verified current address '742 Maple Street, Apt 5B, Springfield, IL 62701' is in output
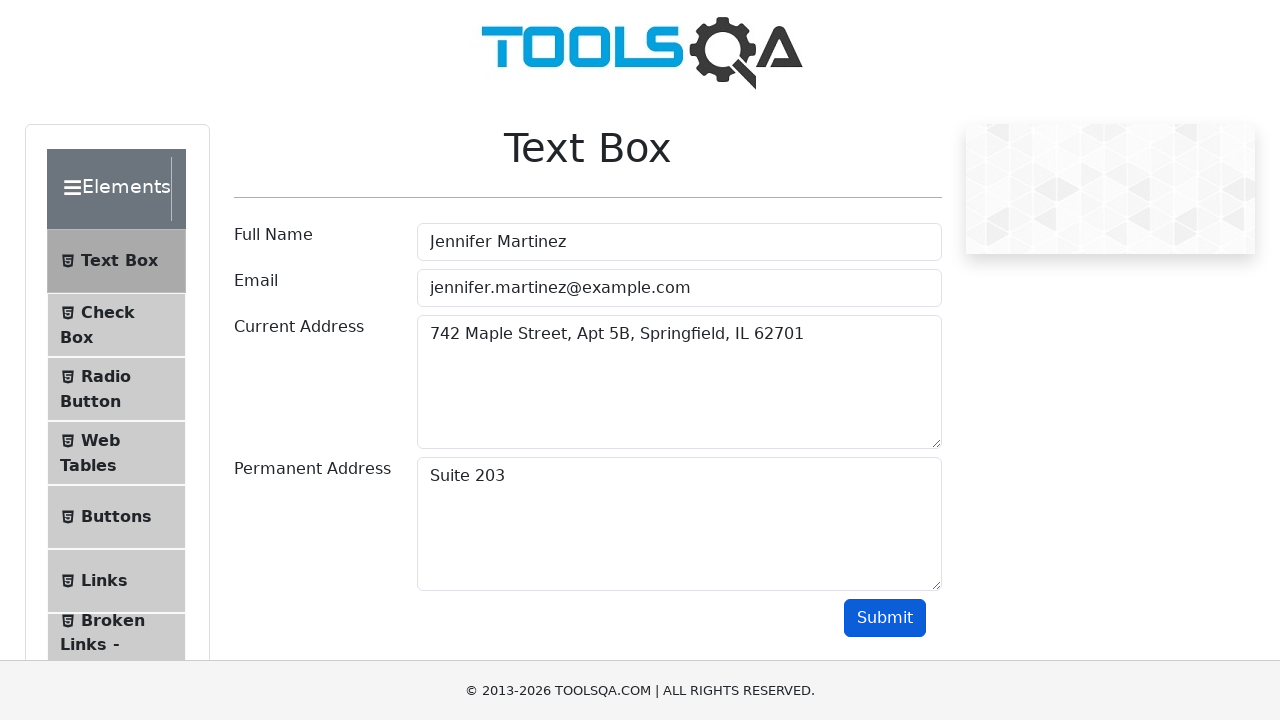

Verified permanent address 'Suite 203' is in output
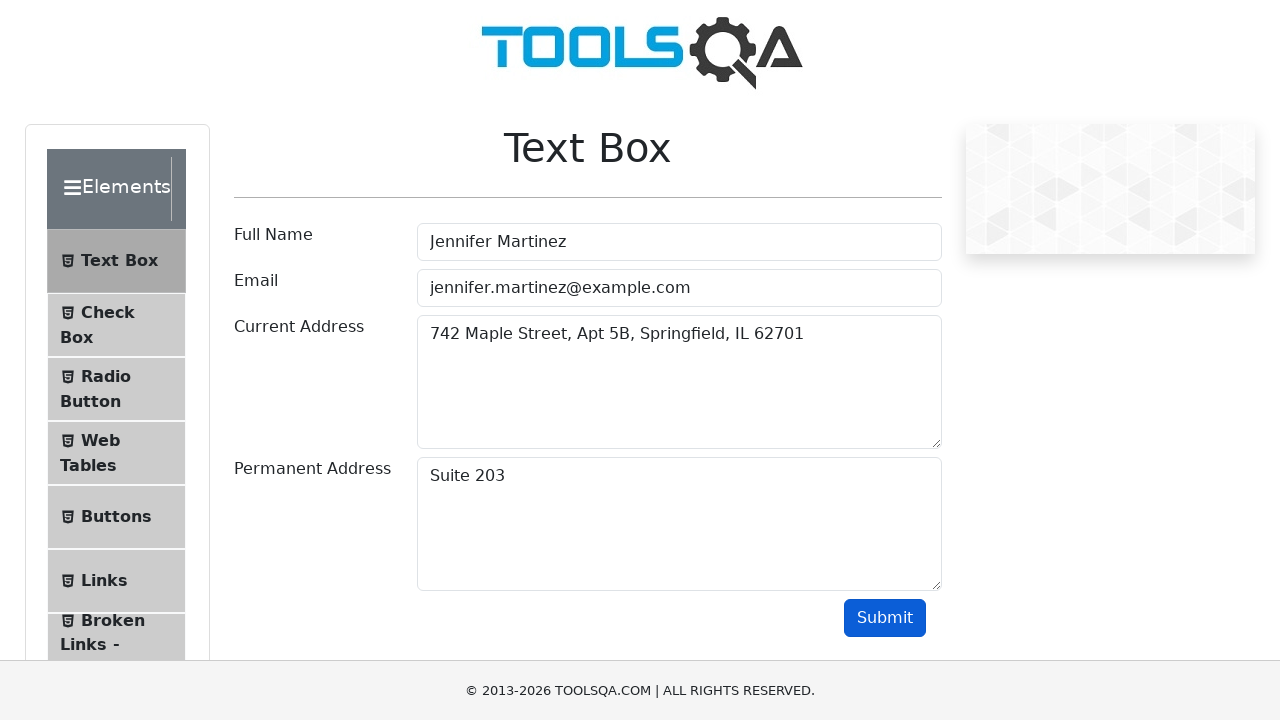

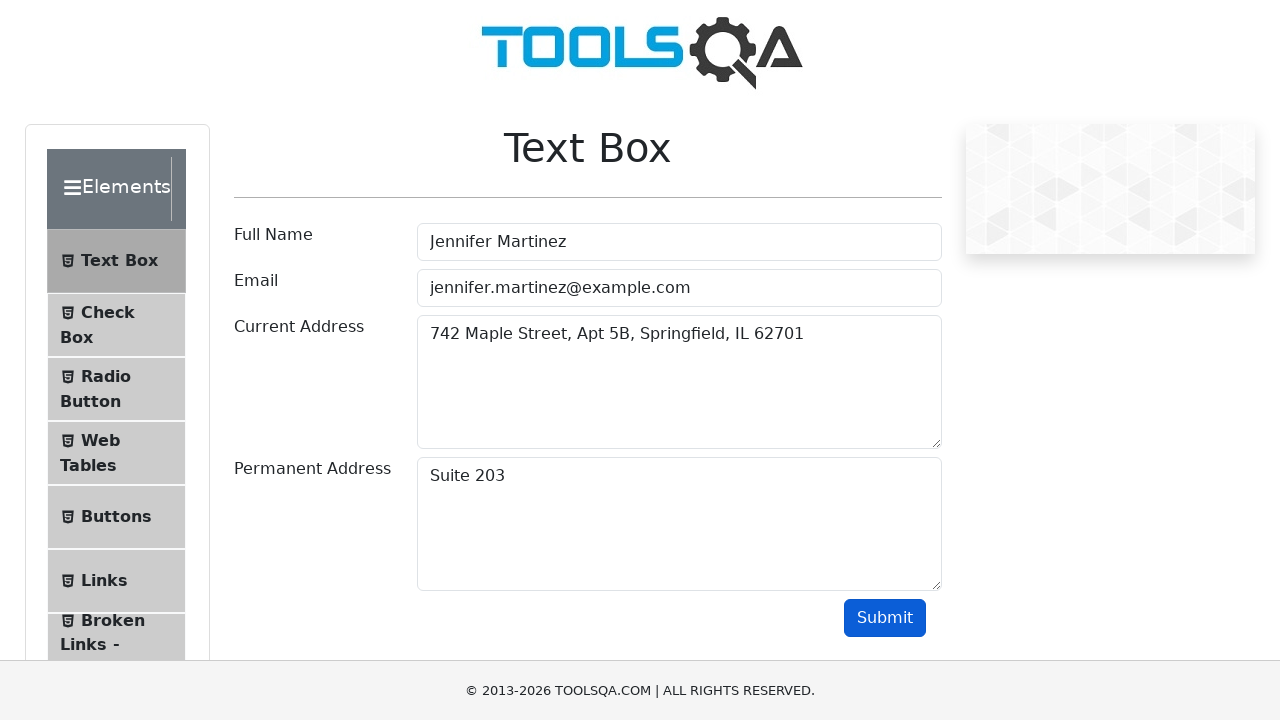